Tests dropdown/select box interaction by navigating to an interest calculator page and selecting an option from a compound frequency dropdown menu.

Starting URL: http://www.calculator.net/interest-calculator.html

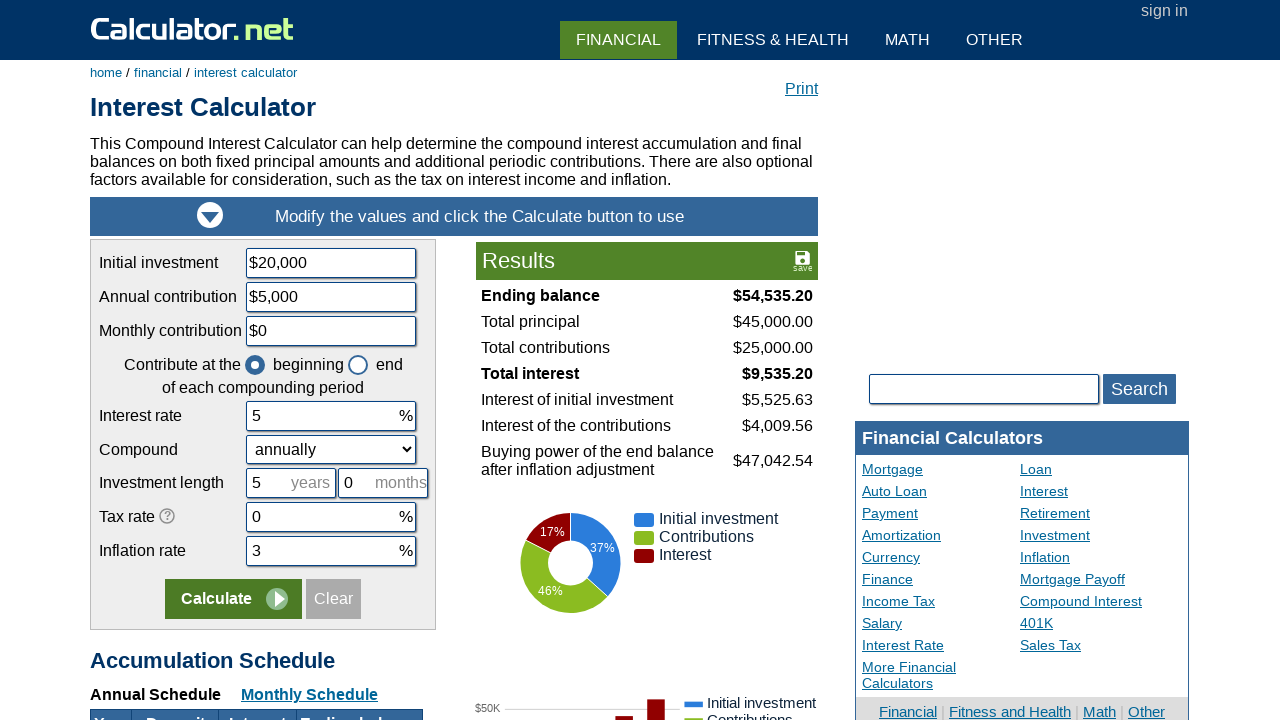

Set viewport size to 1920x1080
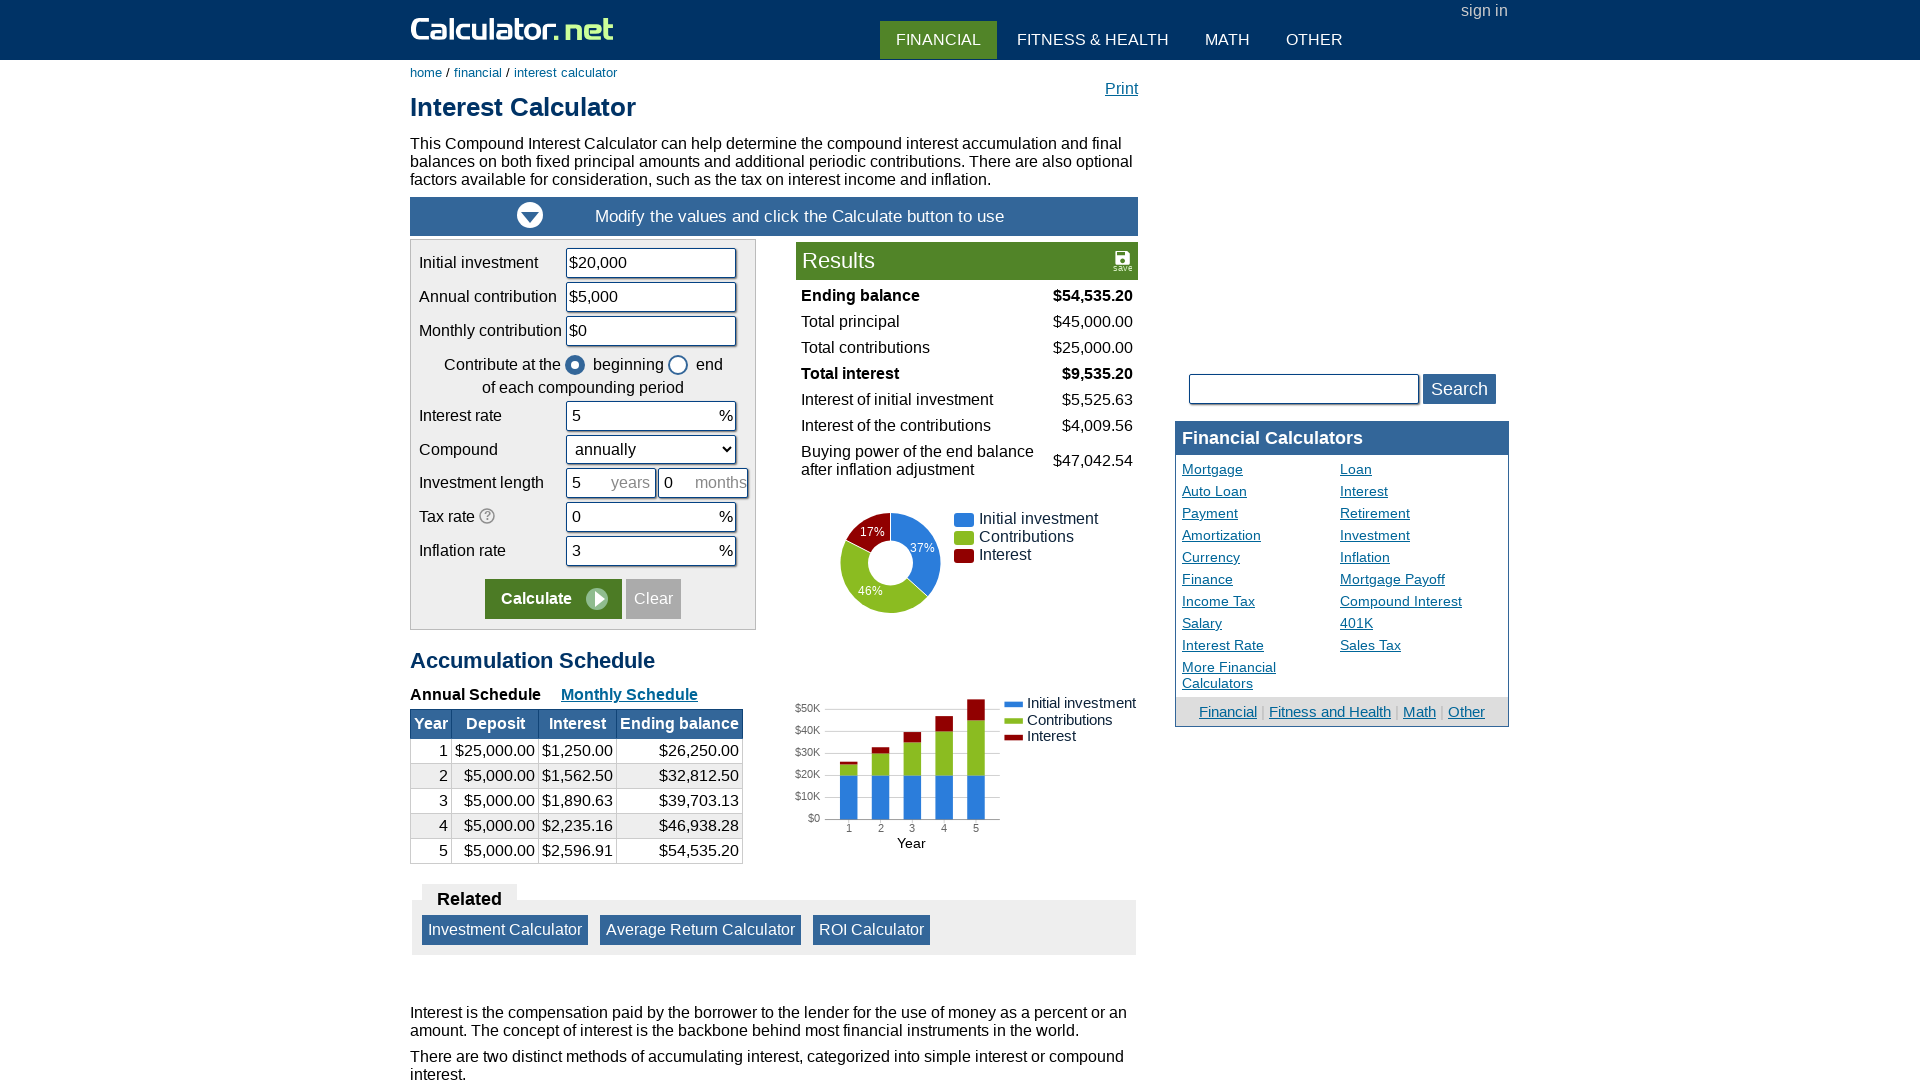

Compound frequency dropdown (#ccompound) is visible and ready
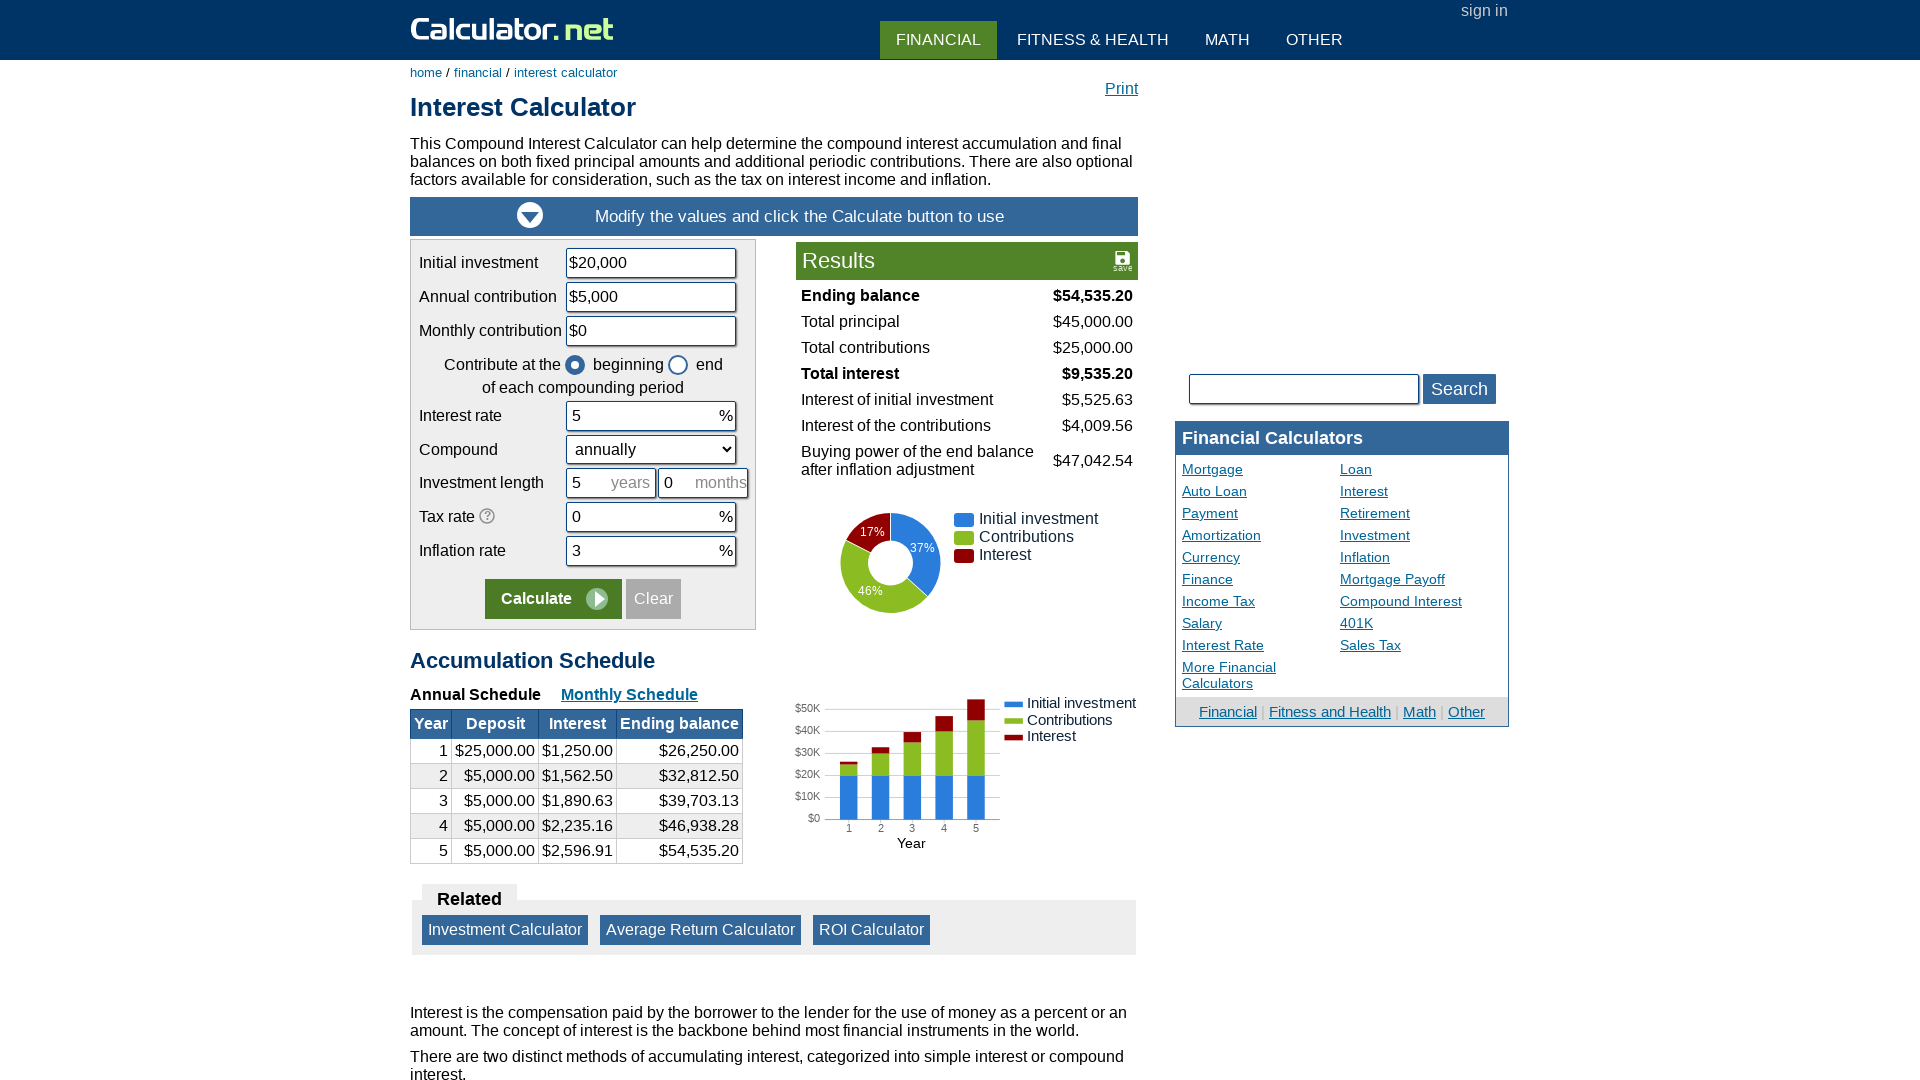

Selected 'continuously' option from compound frequency dropdown on #ccompound
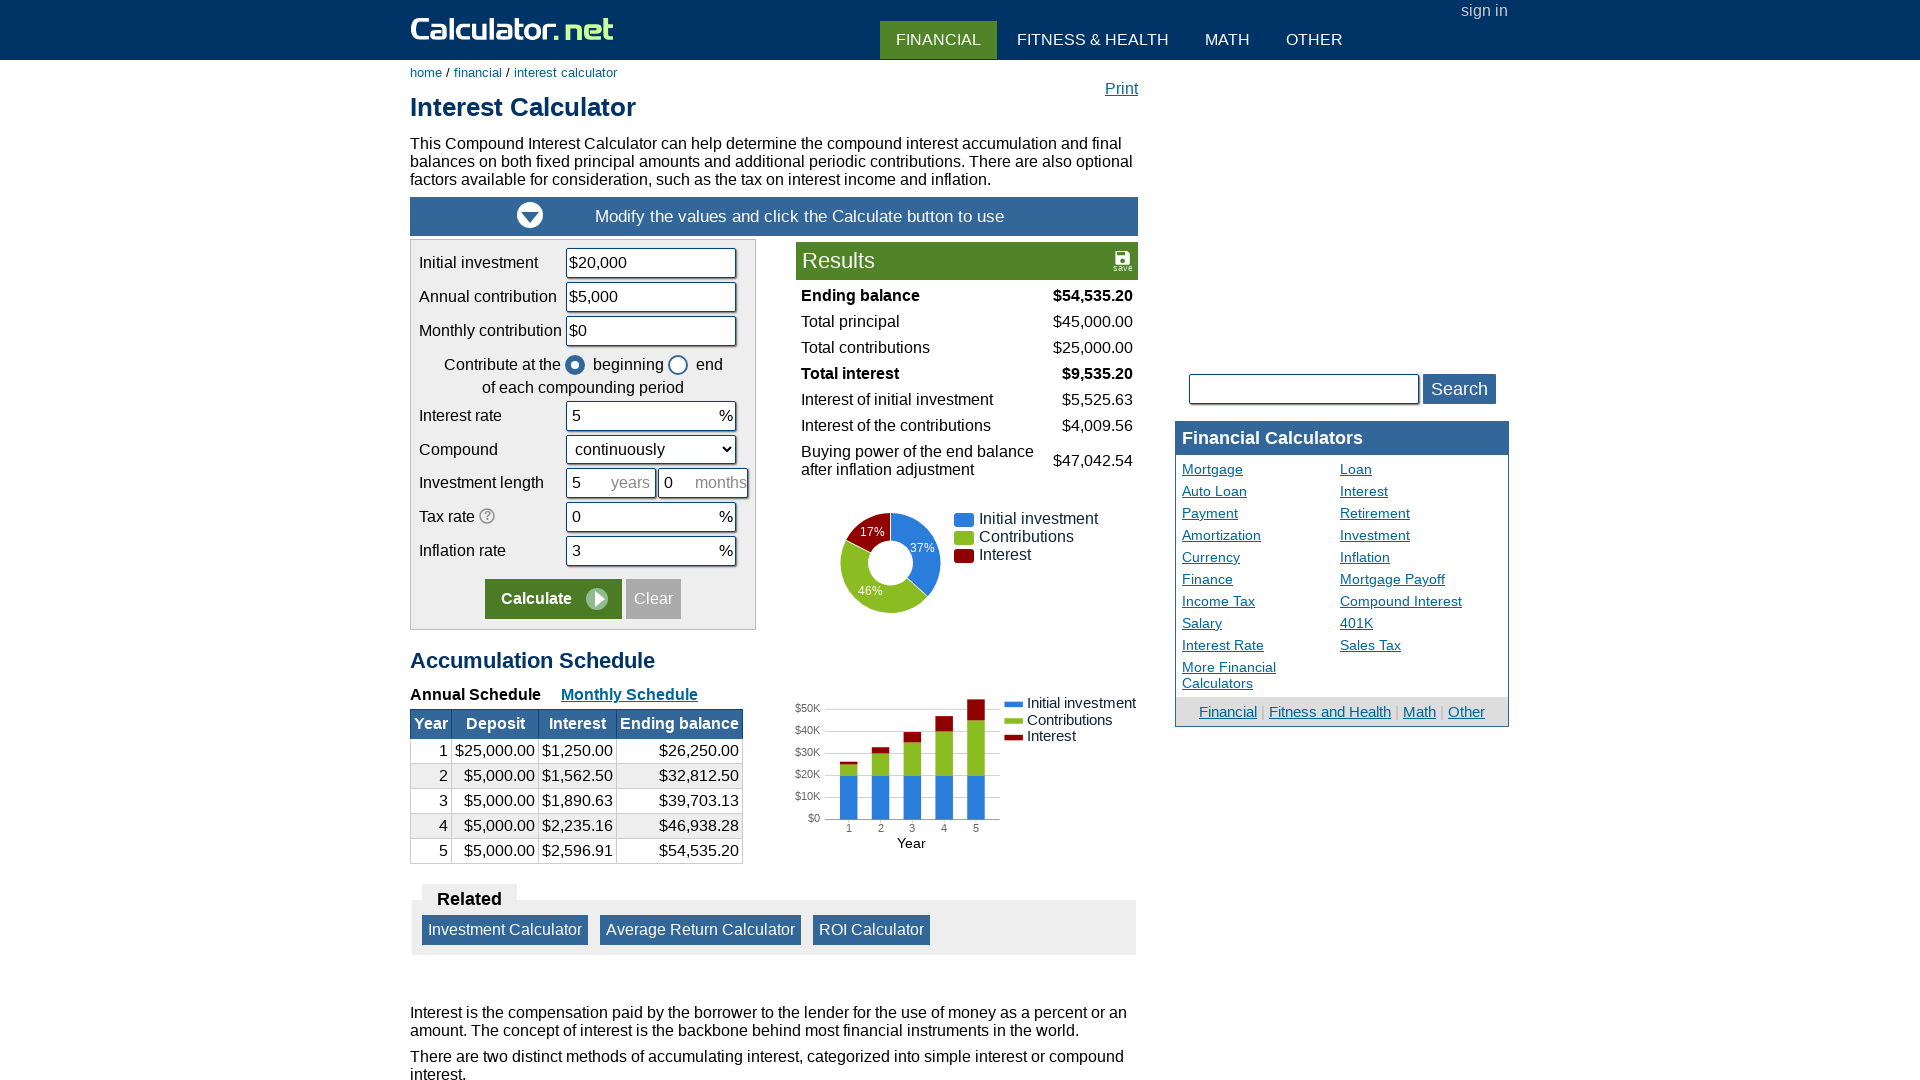

Verified that dropdown is enabled
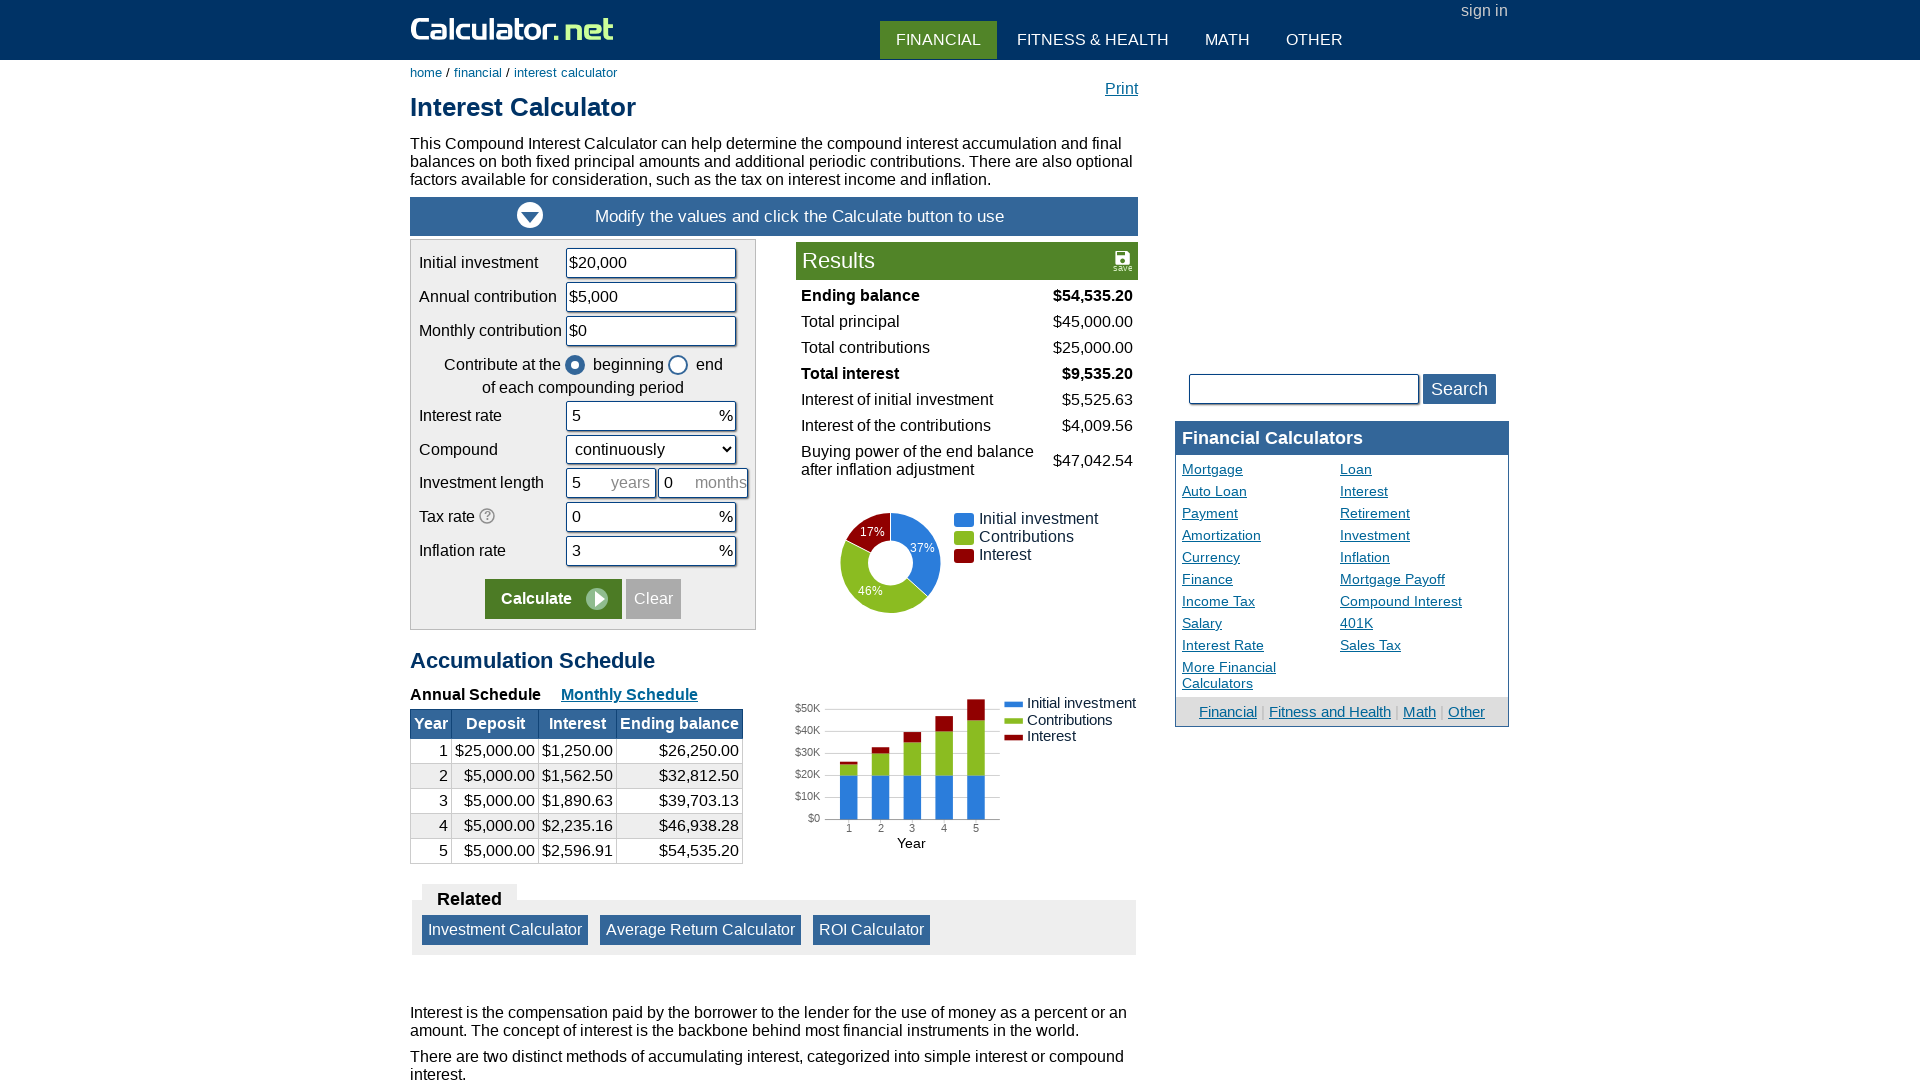

Verified that dropdown is visible
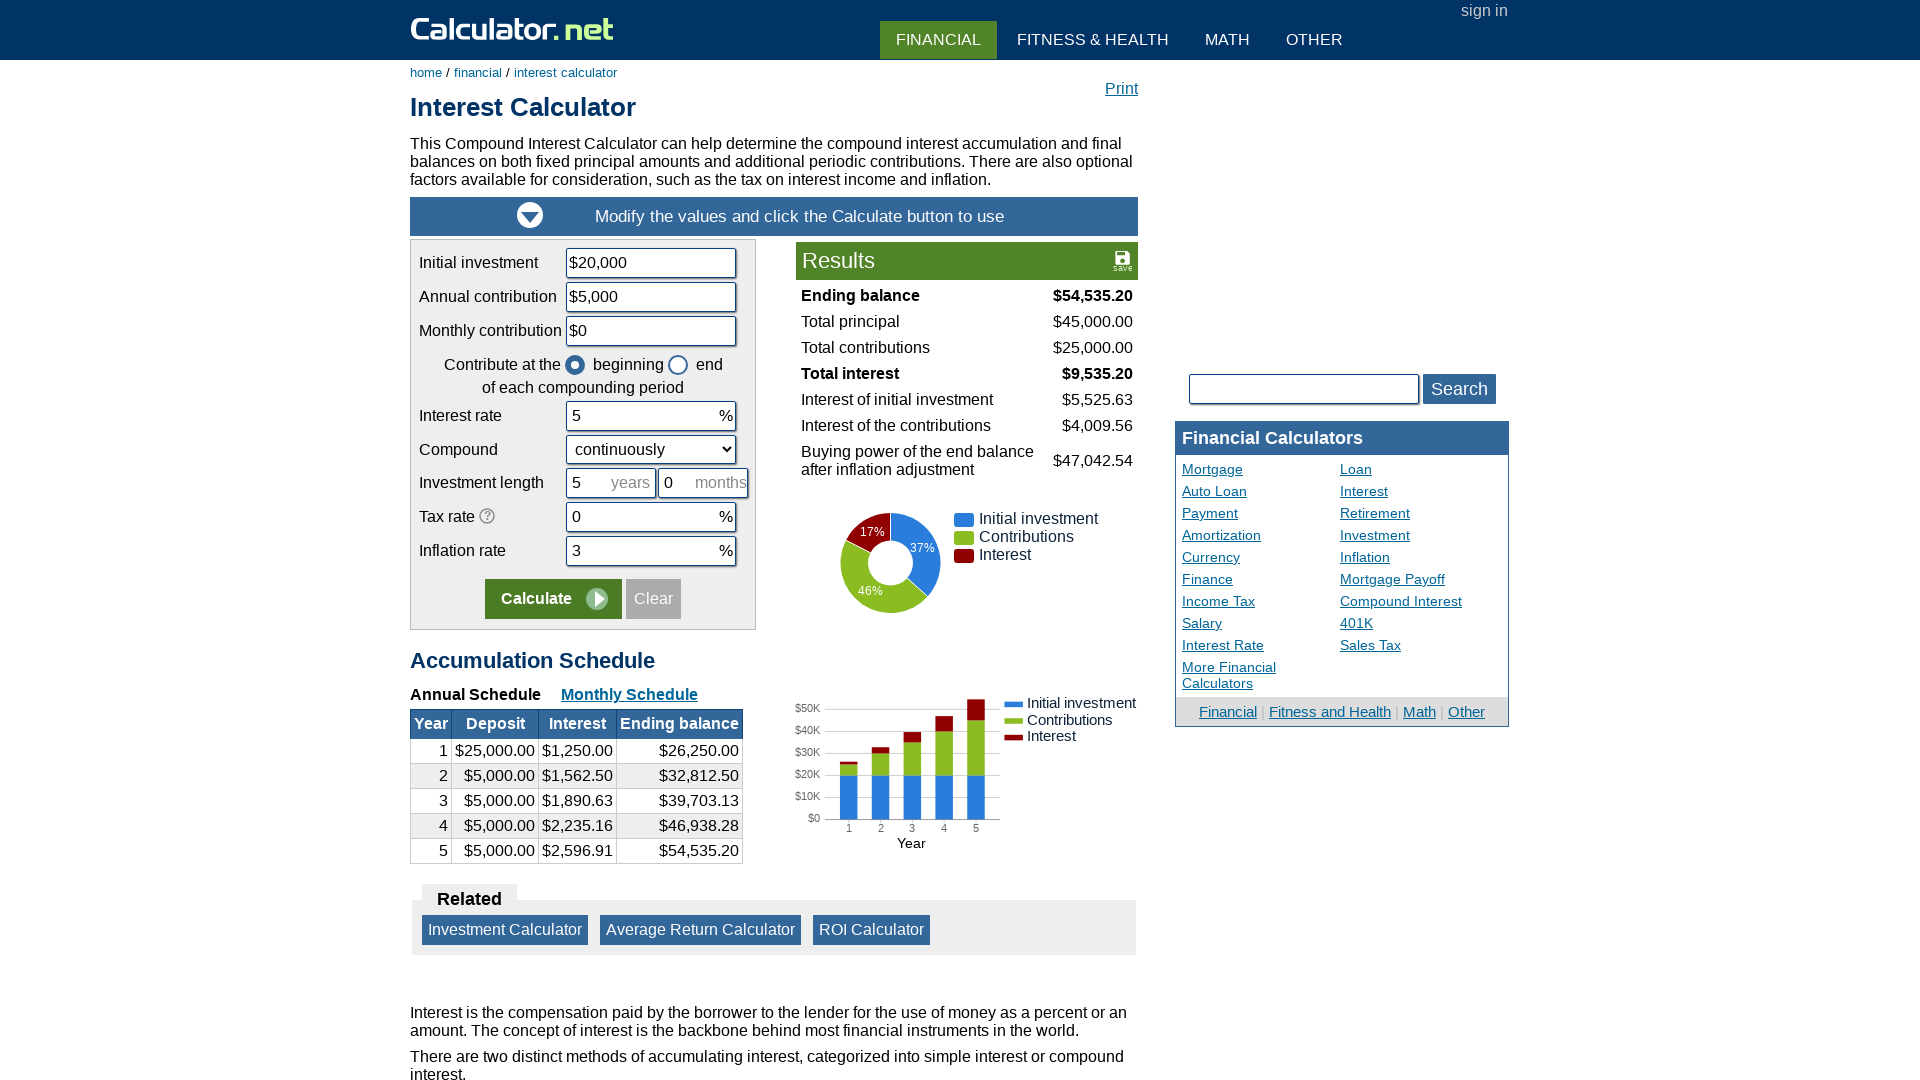

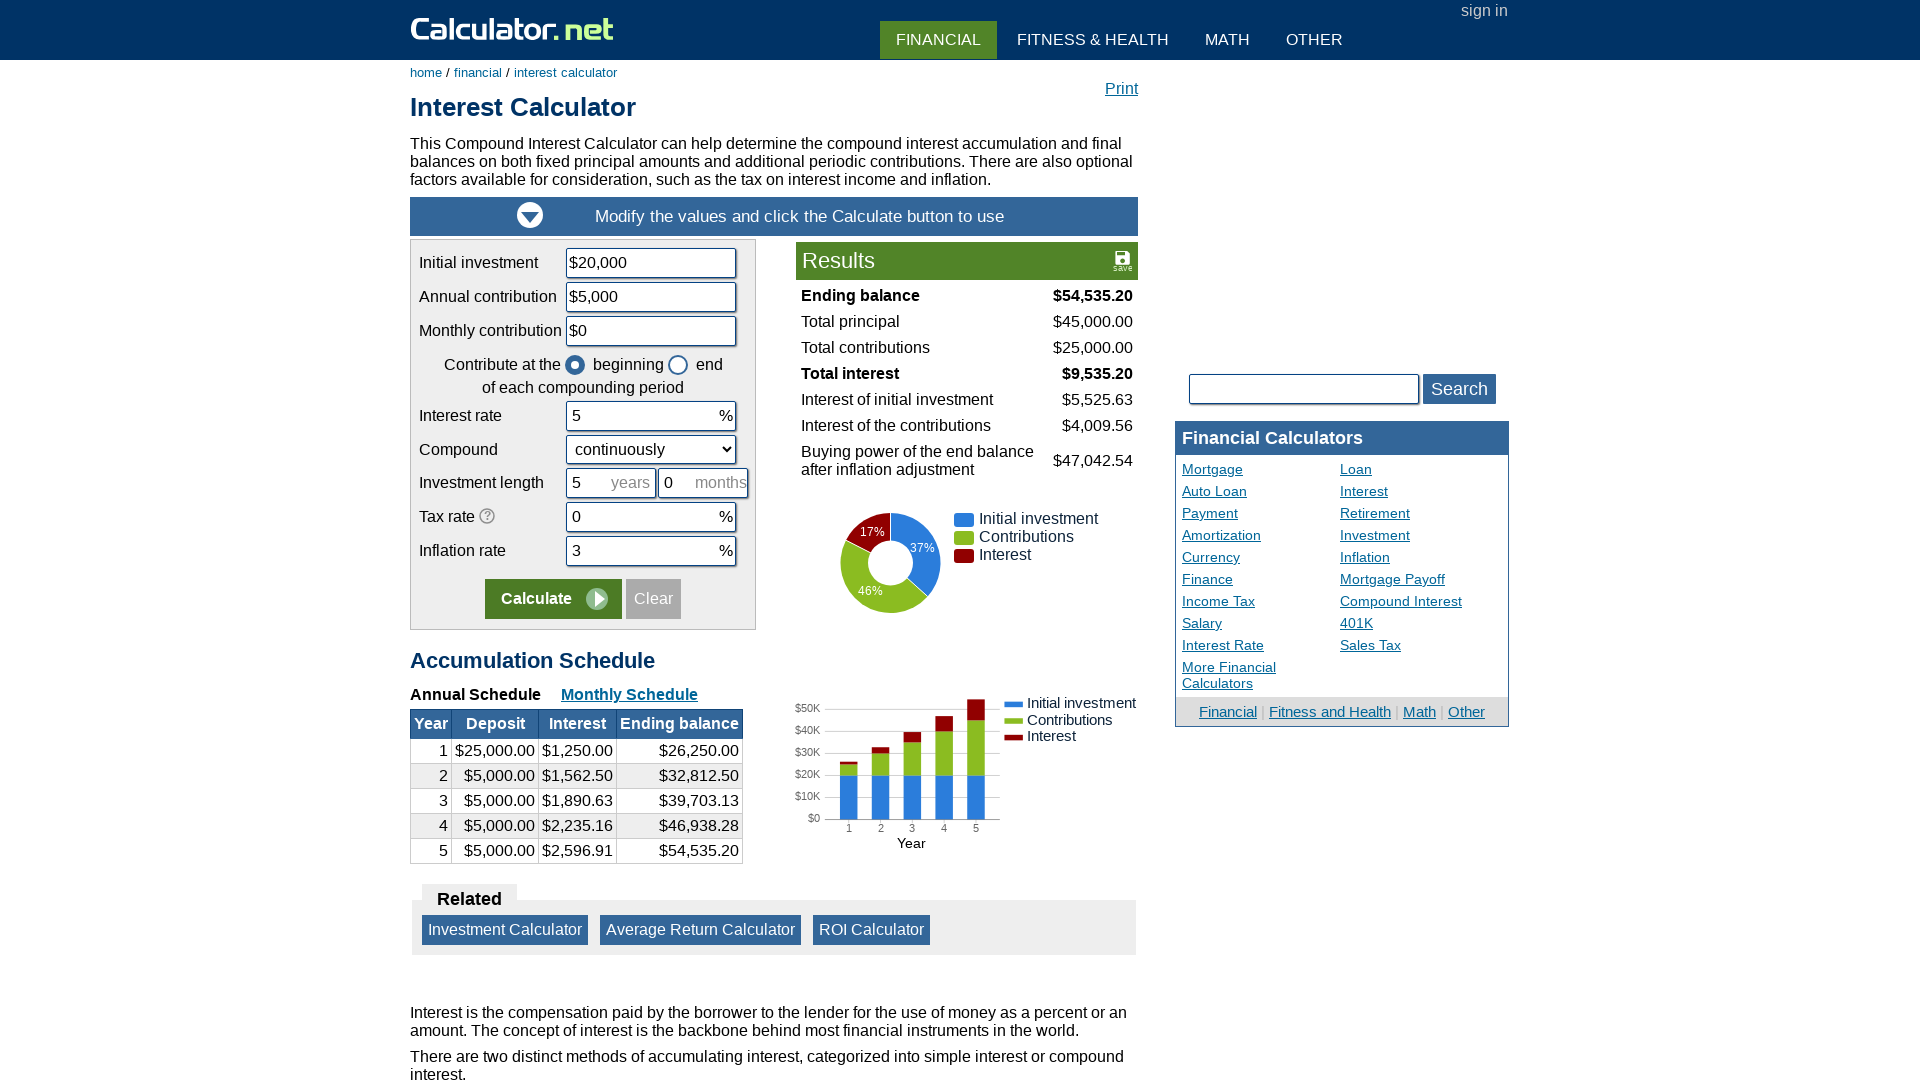